Tests the hamburger menu navigation by clicking the menu toggle and then clicking the Sign In link to verify menu functionality on an online shoe portal.

Starting URL: https://anupdamoda.github.io/AceOnlineShoePortal/index.html#

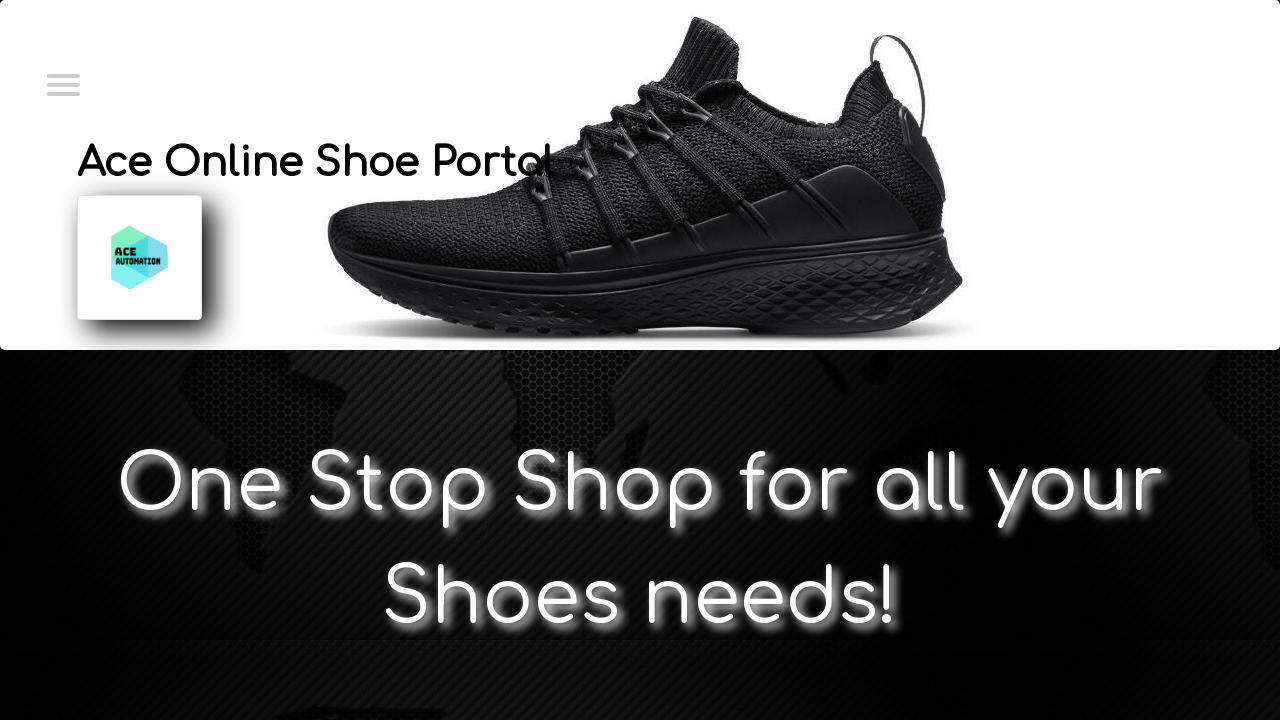

Waited for page to load
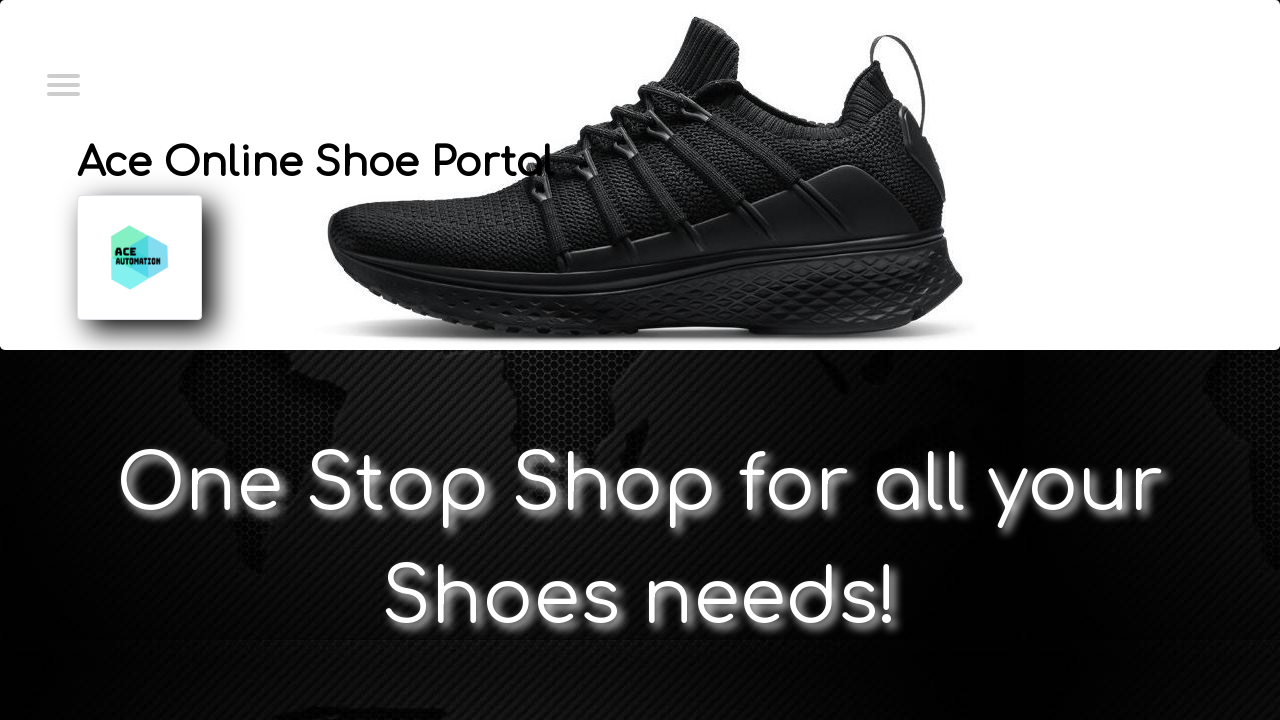

Clicked hamburger menu toggle to open navigation at (62, 83) on xpath=//*[@id='menuToggle']/input
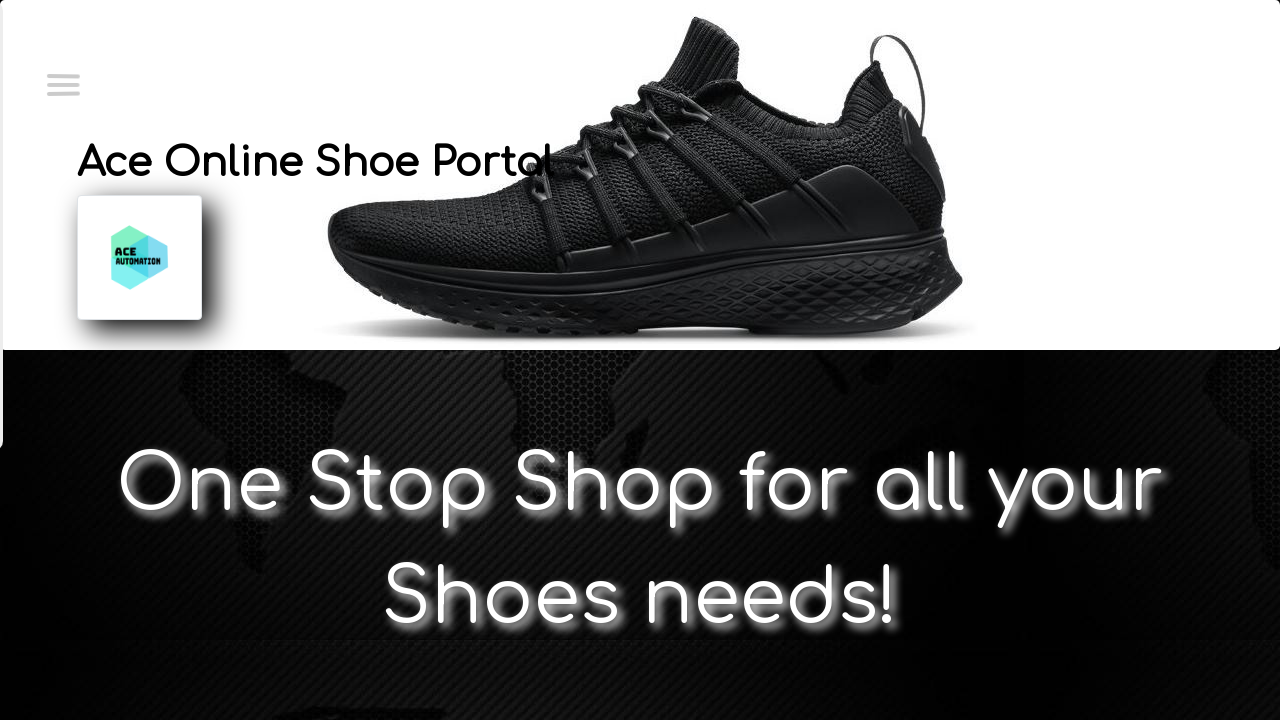

Waited for menu animation to complete
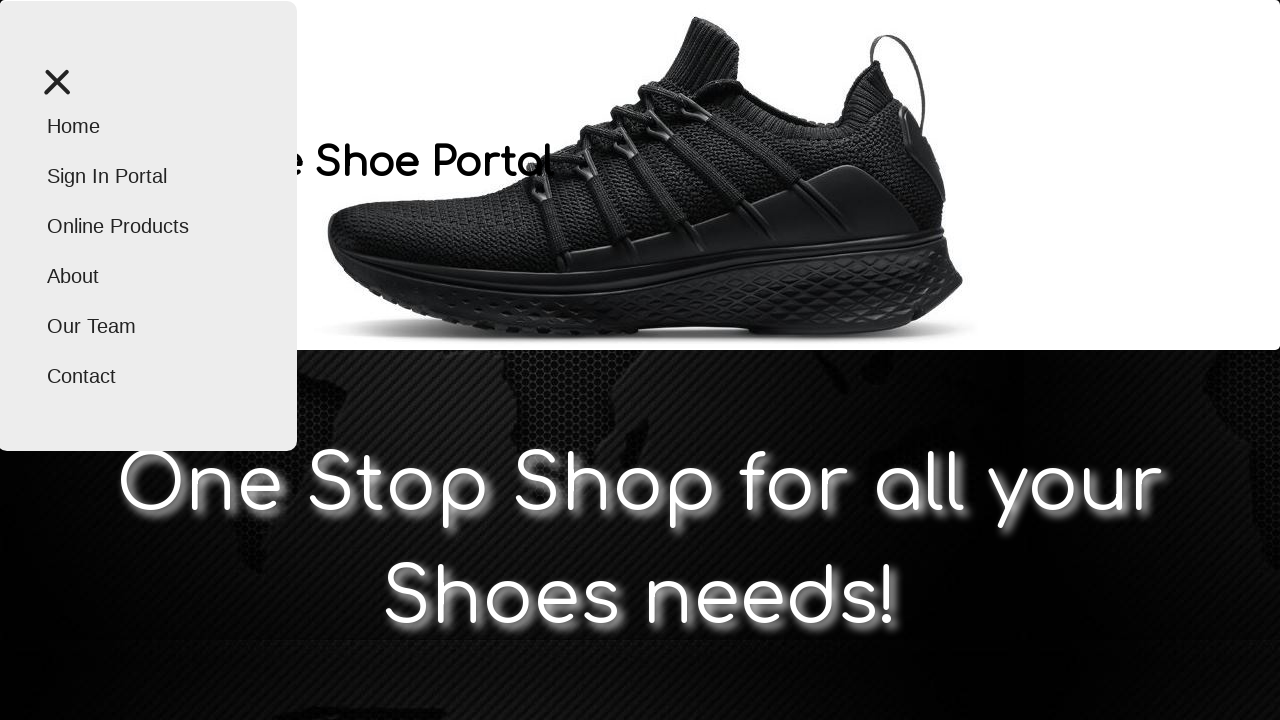

Clicked Sign In link in the menu at (147, 176) on xpath=//*[@id='menu']/a[2]/li
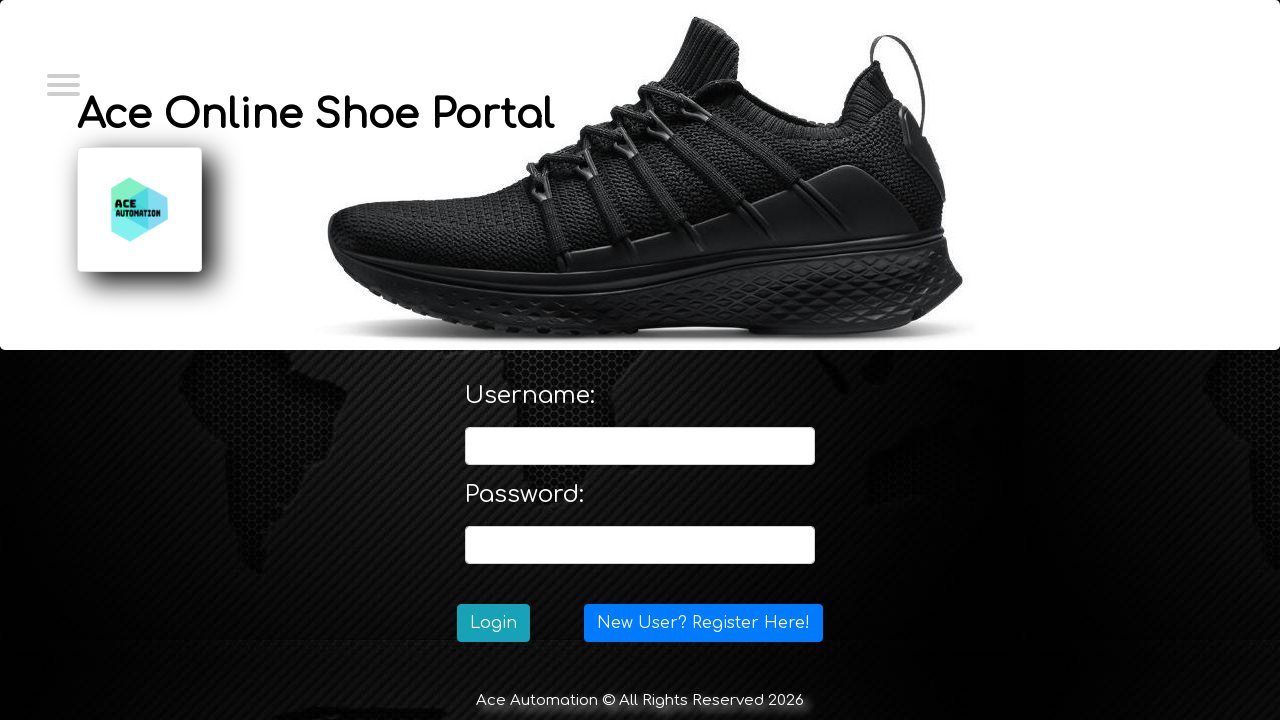

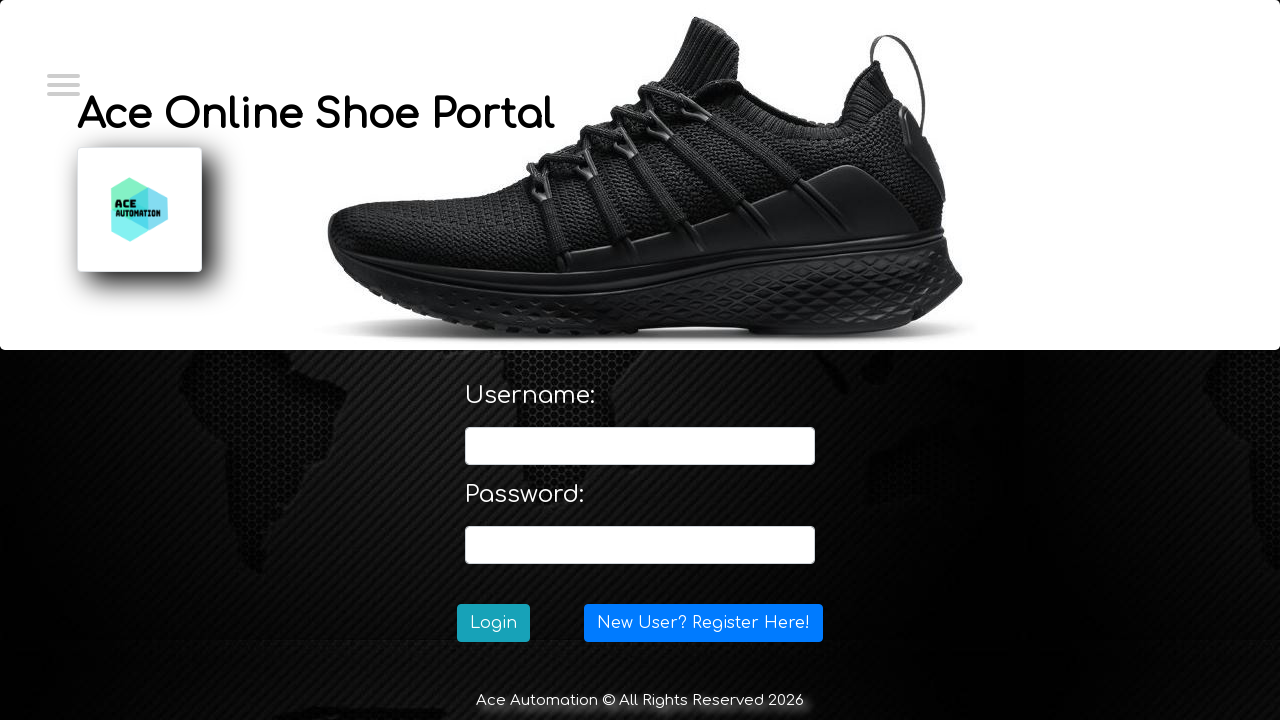